Tests opting out of A/B tests by adding the opt-out cookie before navigating to the A/B test page, then verifying the opt-out is effective.

Starting URL: http://the-internet.herokuapp.com

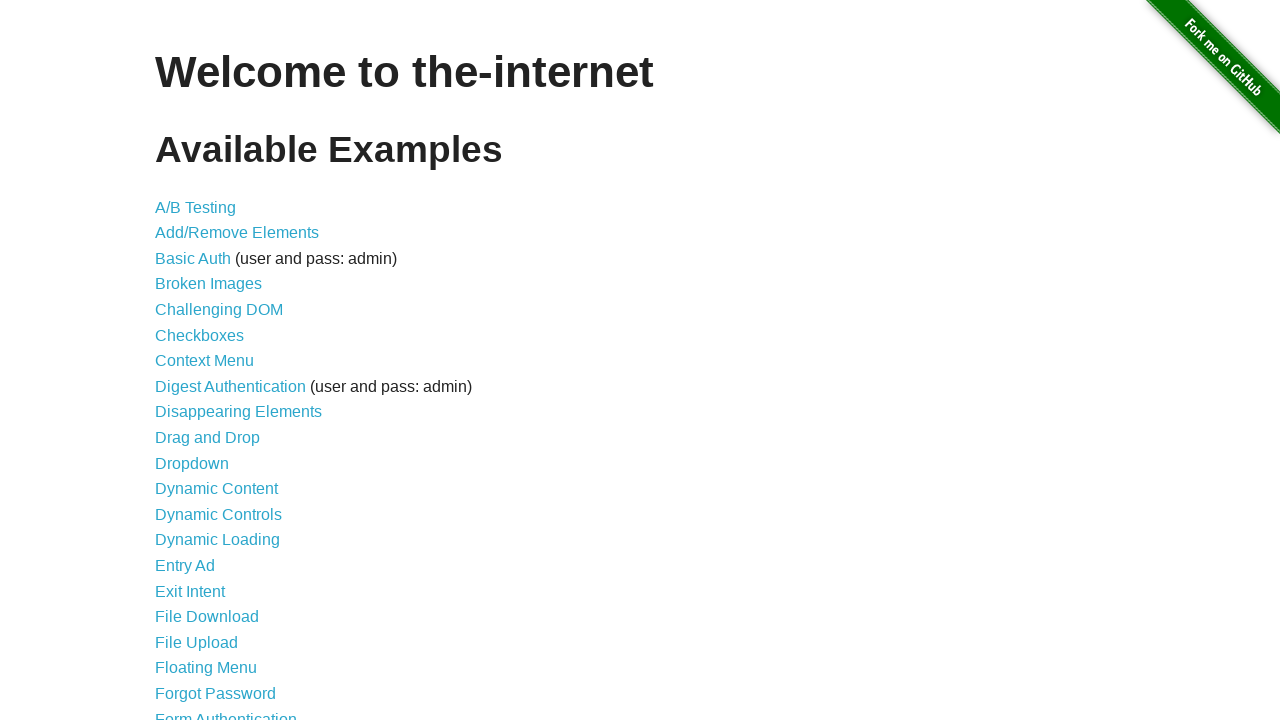

Added optimizelyOptOut cookie to context
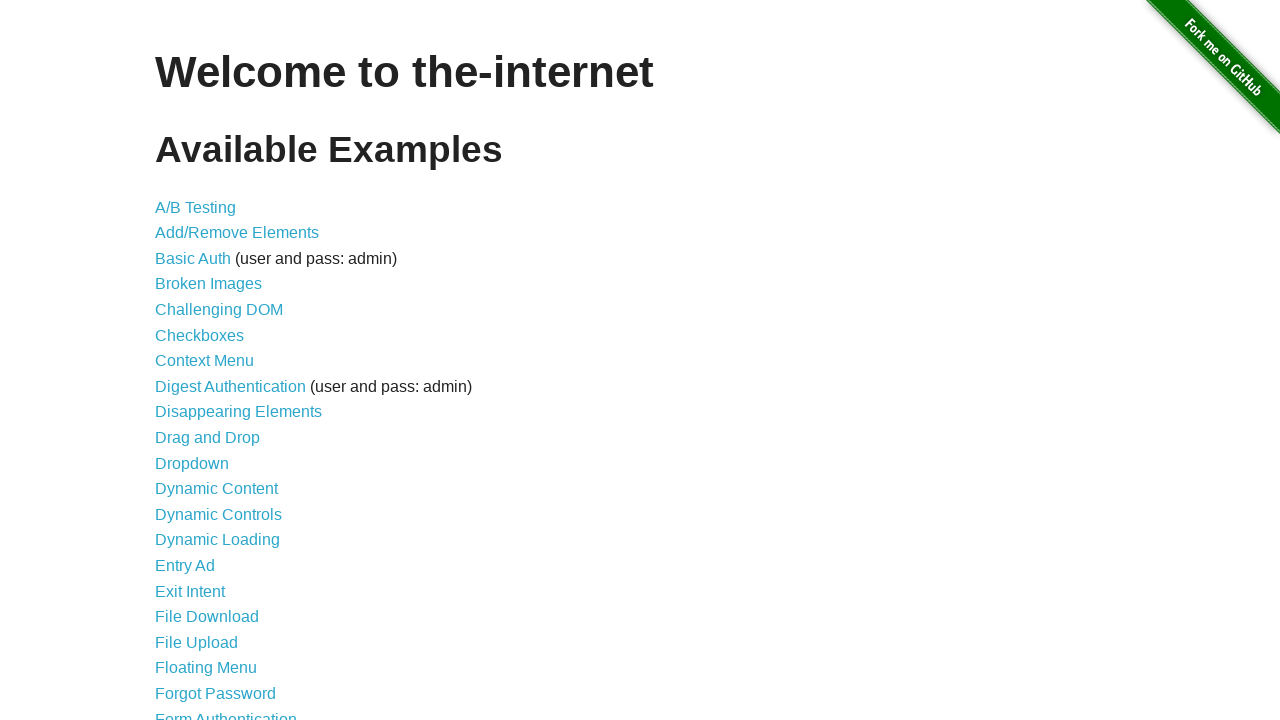

Navigated to A/B test page at http://the-internet.herokuapp.com/abtest
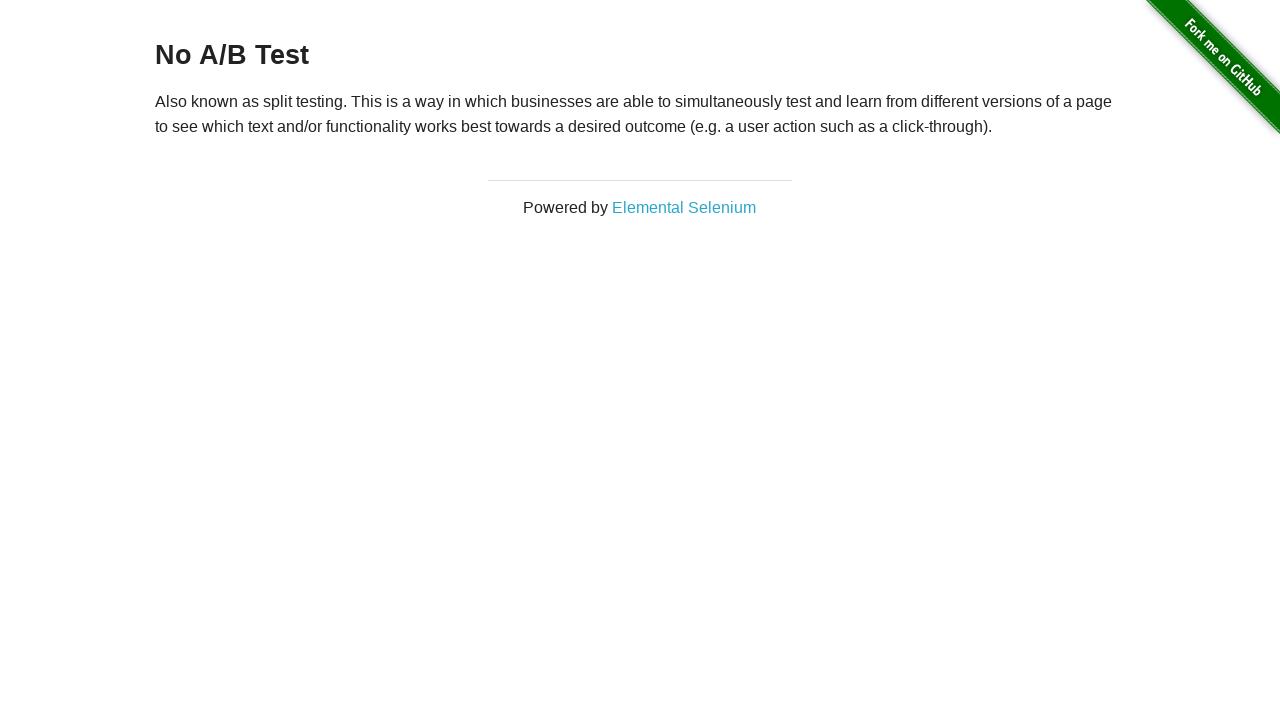

A/B test page loaded and heading element found
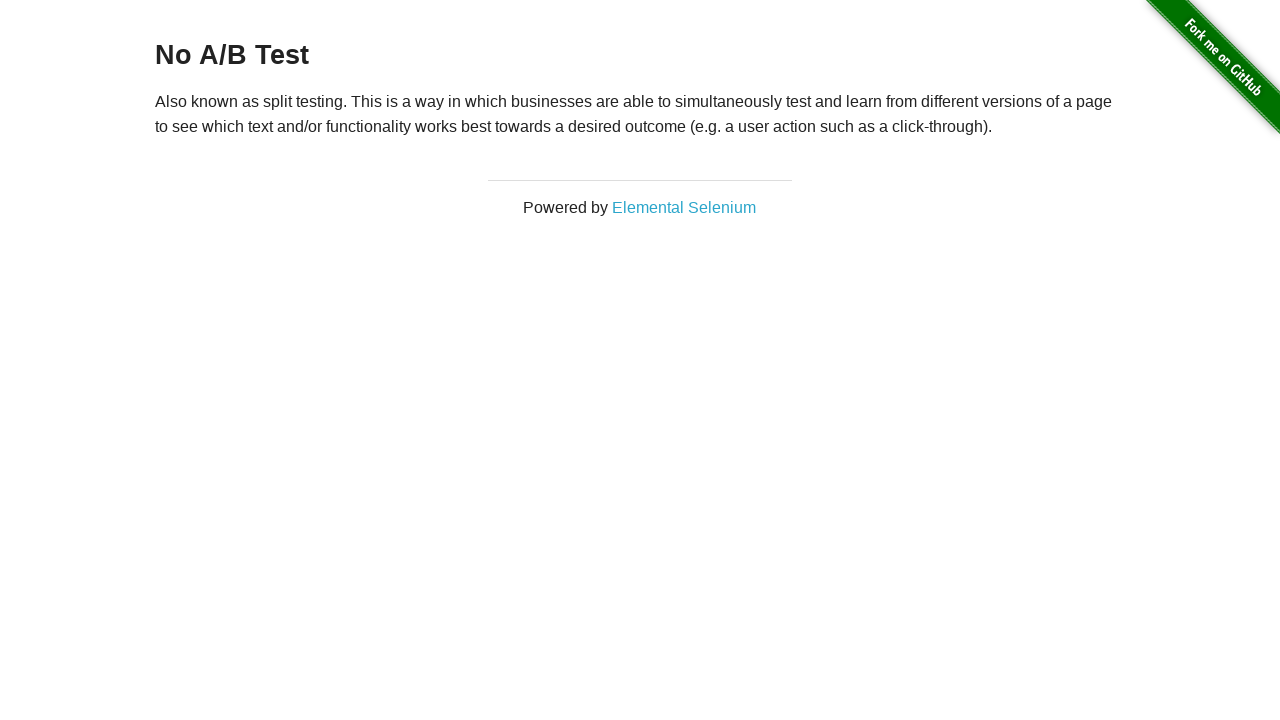

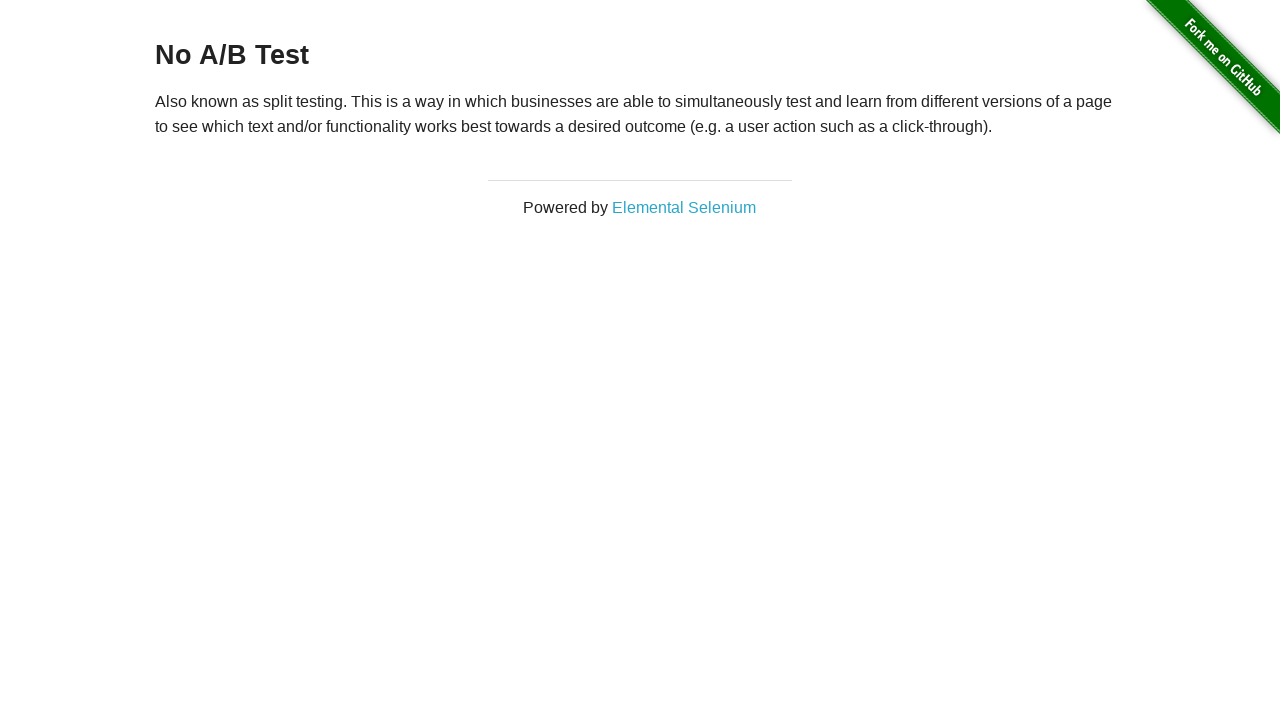